Tests navigation from Product 1 page to the Contact Us page and verifies the page title

Starting URL: https://elsewedy123.github.io/Egyplast/pvc-compound.html

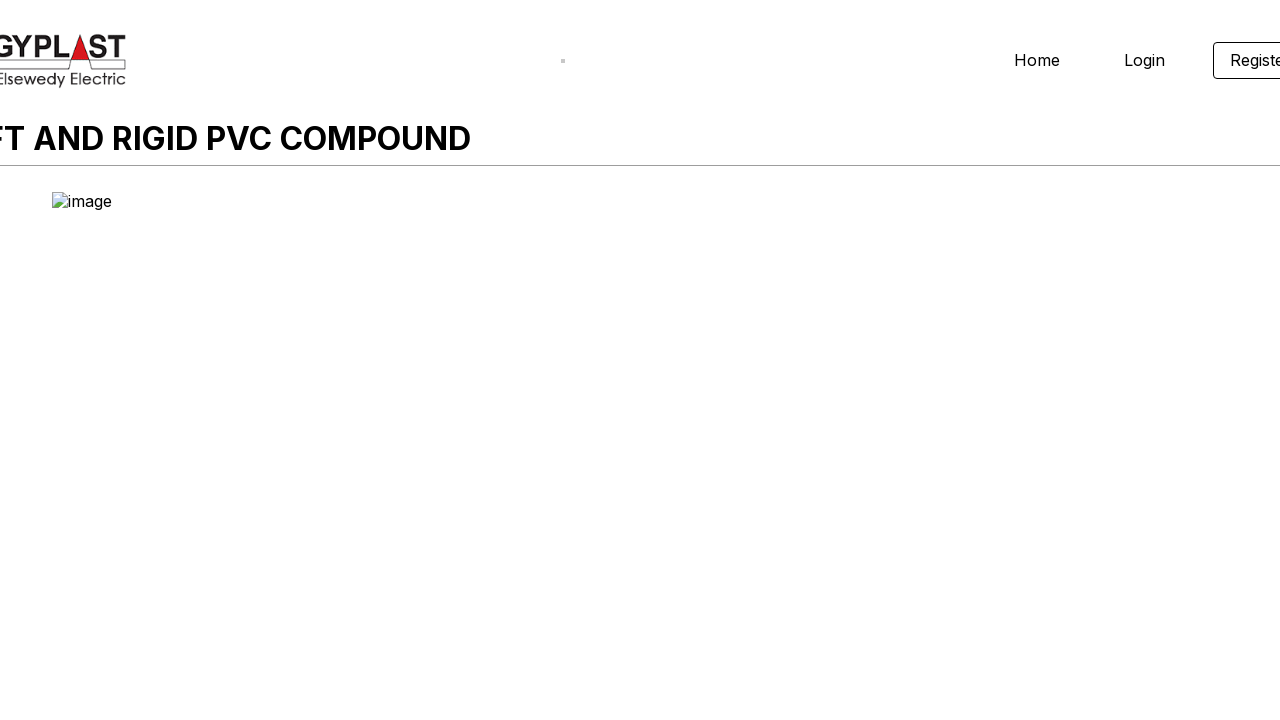

Clicked Contact Us button to navigate from Product 1 page at (640, 361) on .pvc-compound-button
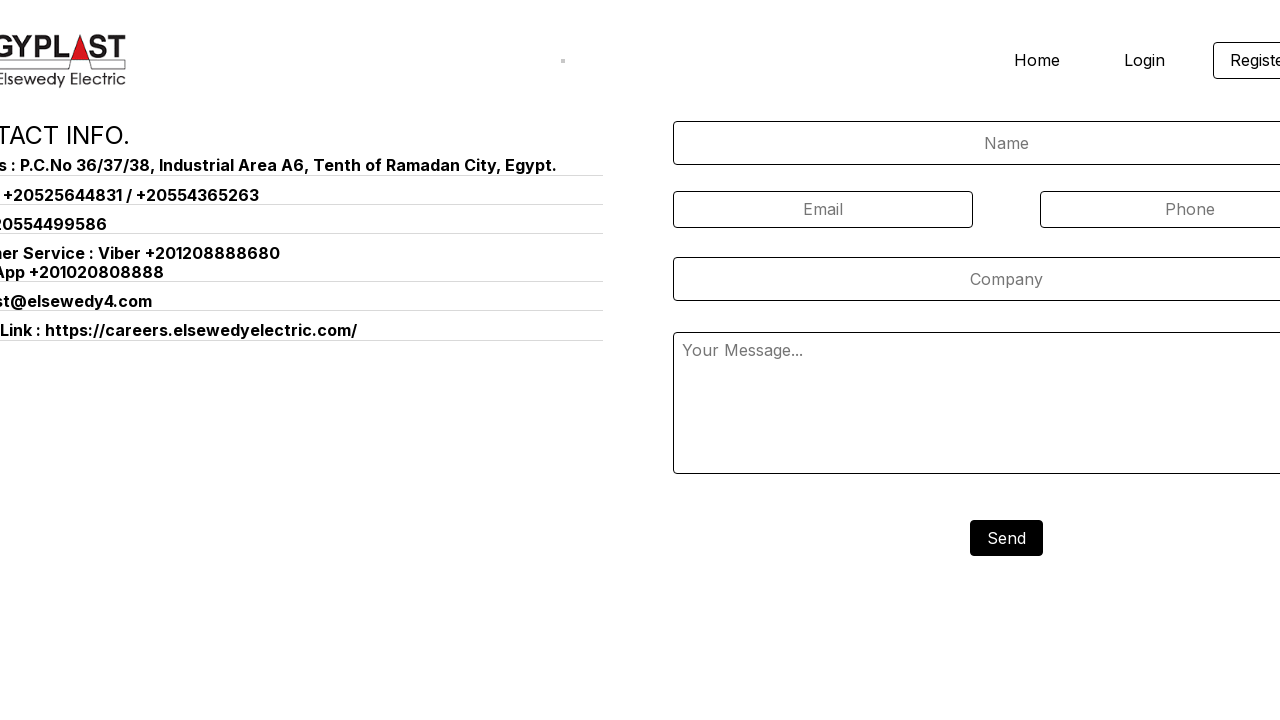

Waited for Contact Us page to load (domcontentloaded)
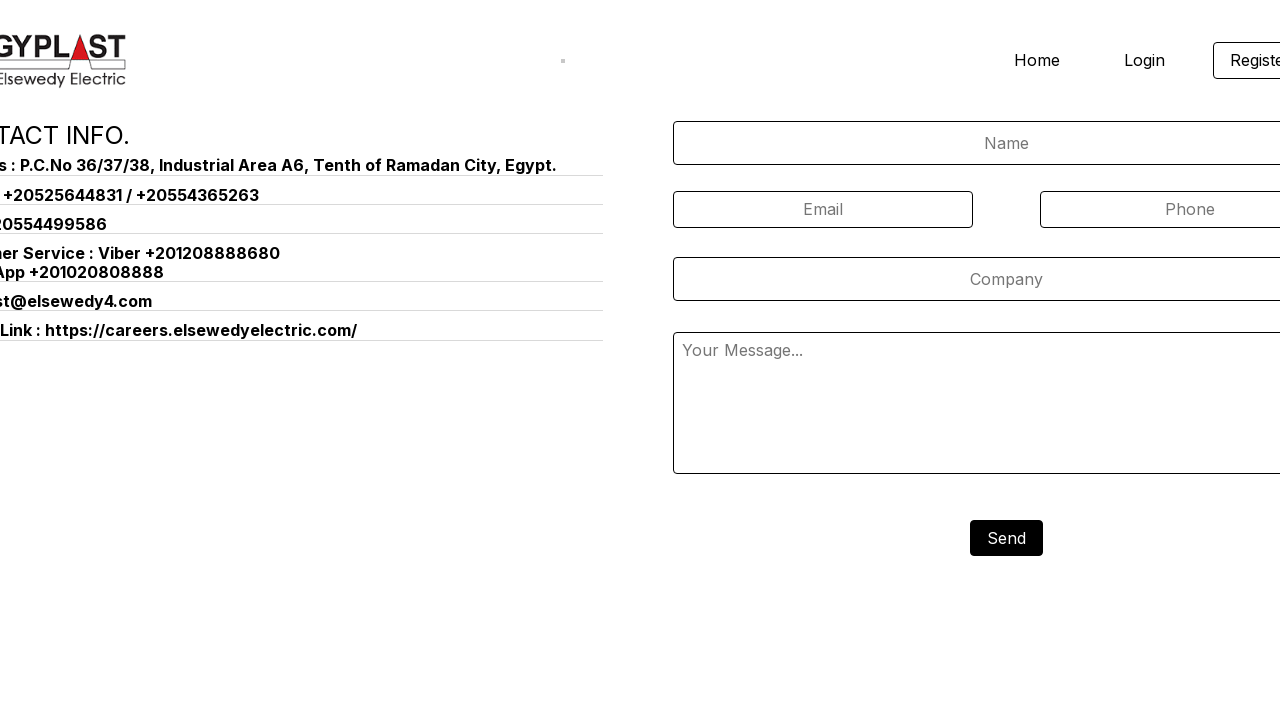

Verified page title is 'Contact - Egyplast Website'
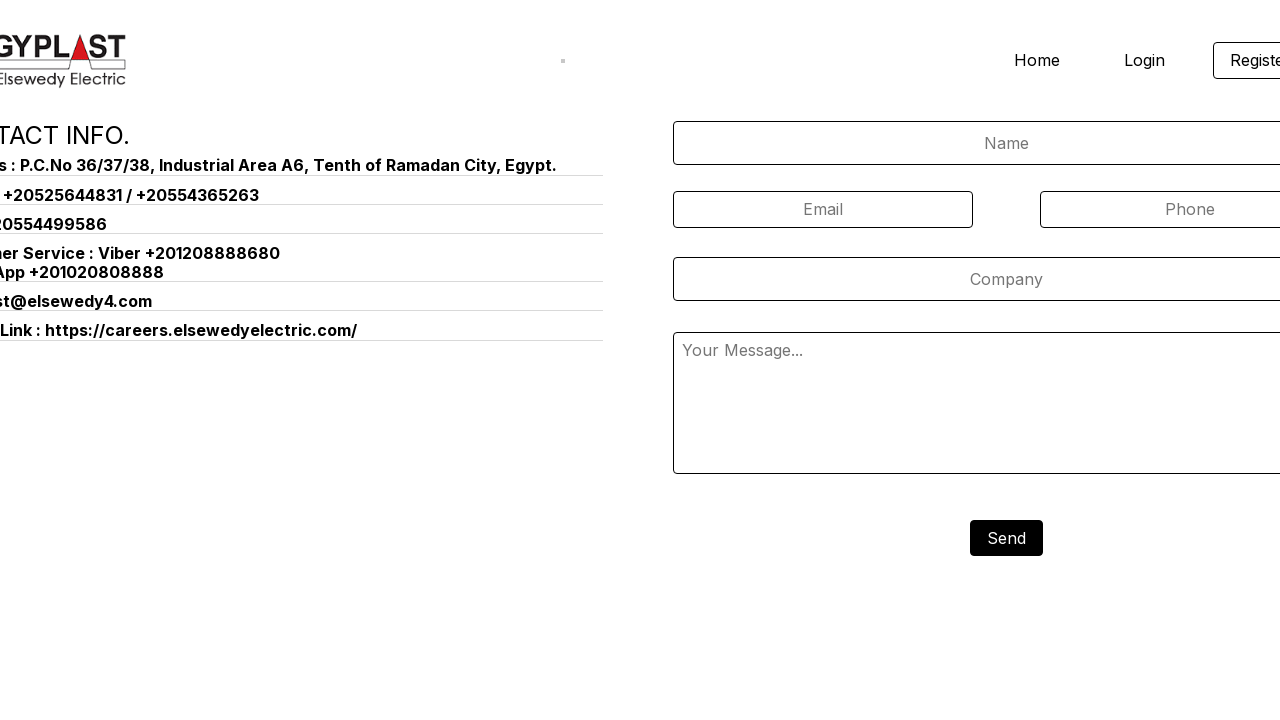

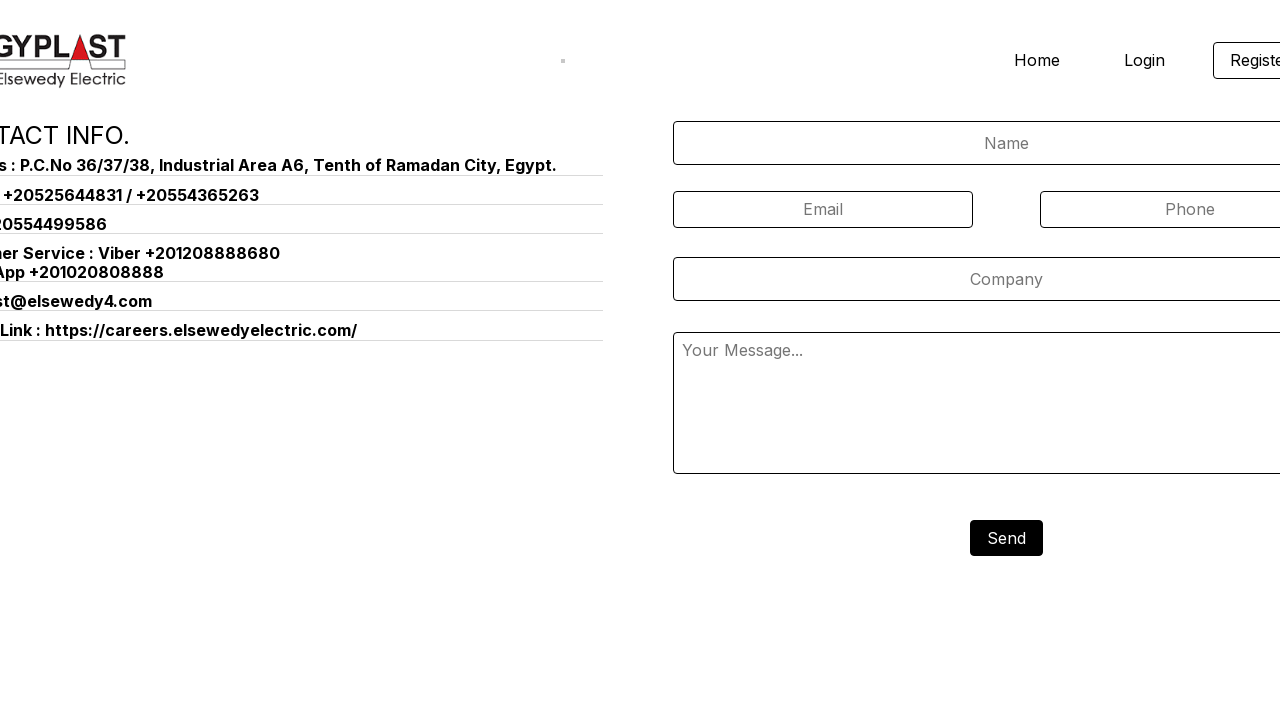